Tests a Russian language reduplicator tool by entering text into an input field and retrieving the transformed result

Starting URL: https://maximal.github.io/reduplicator/#

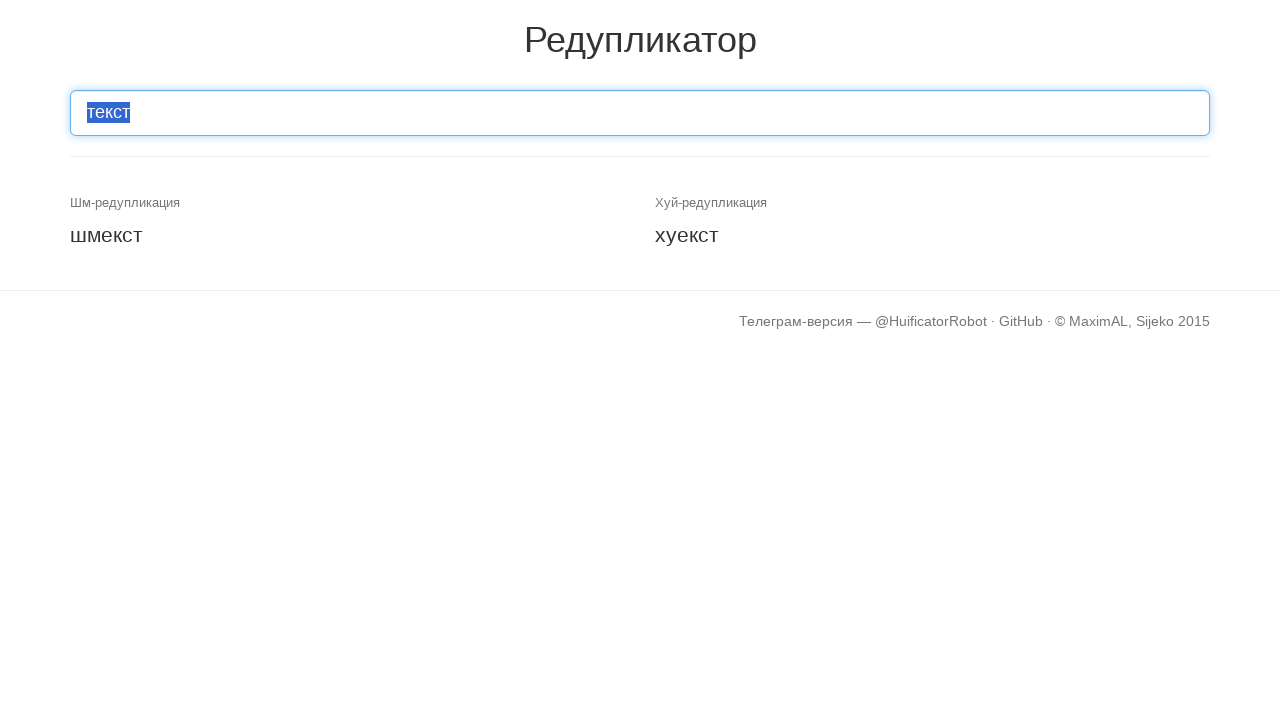

Filled input field with Russian text 'Привет' on #inp-text
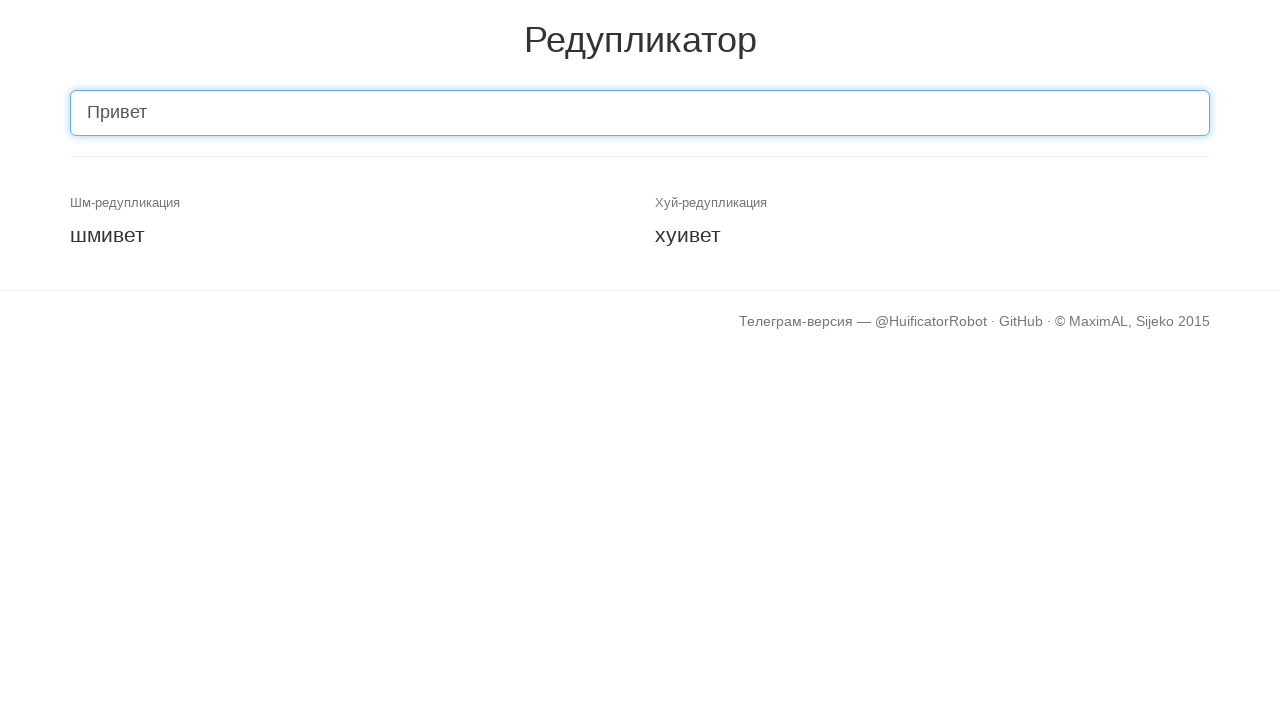

Pressed Enter to submit the text on #inp-text
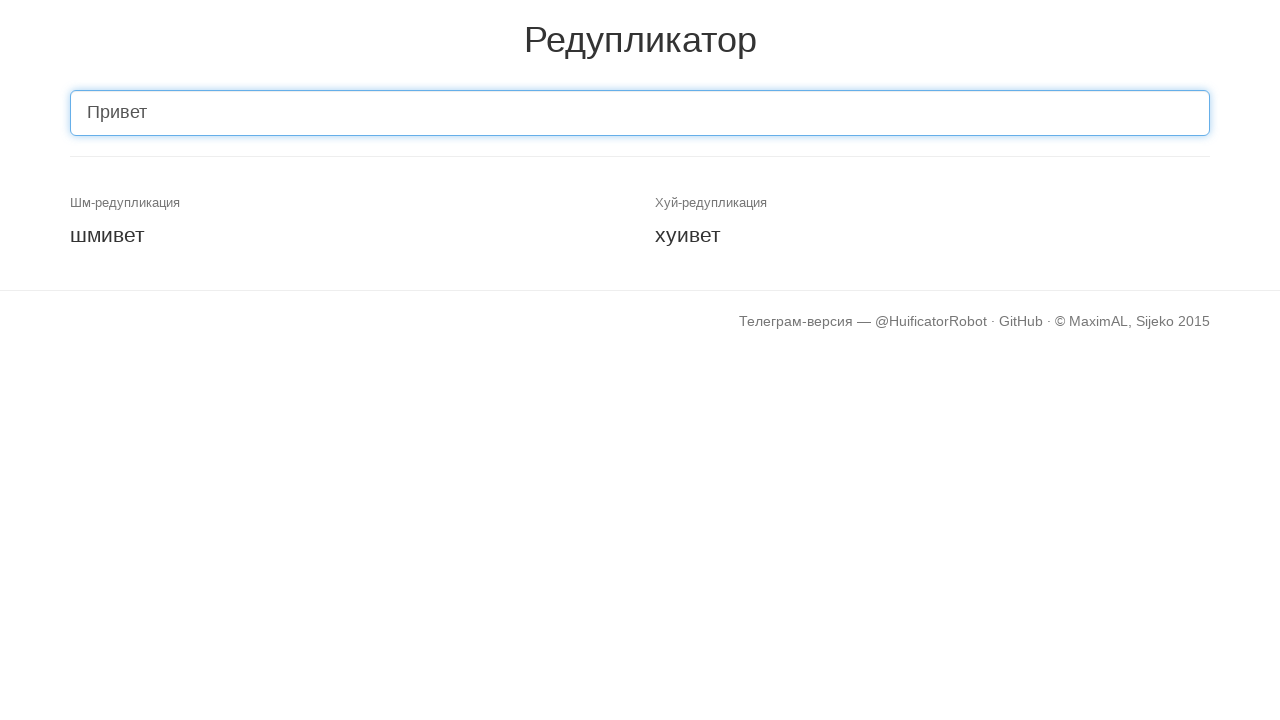

Result element appeared after submission
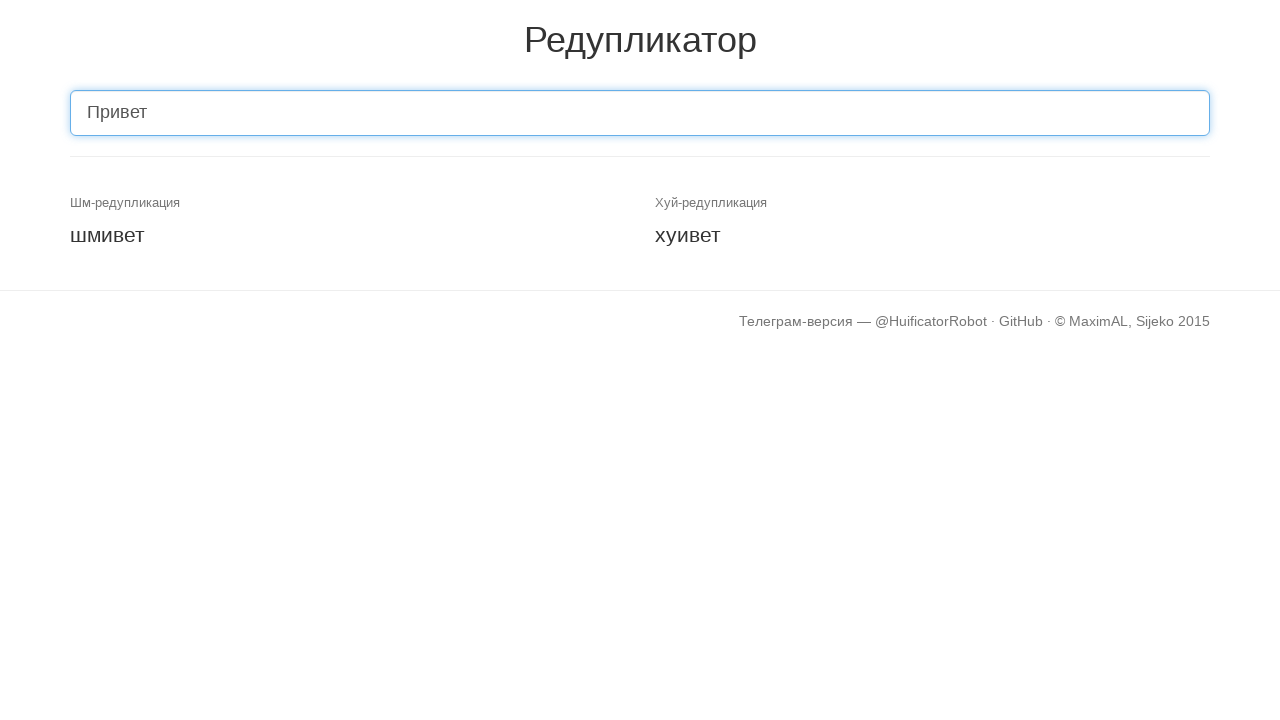

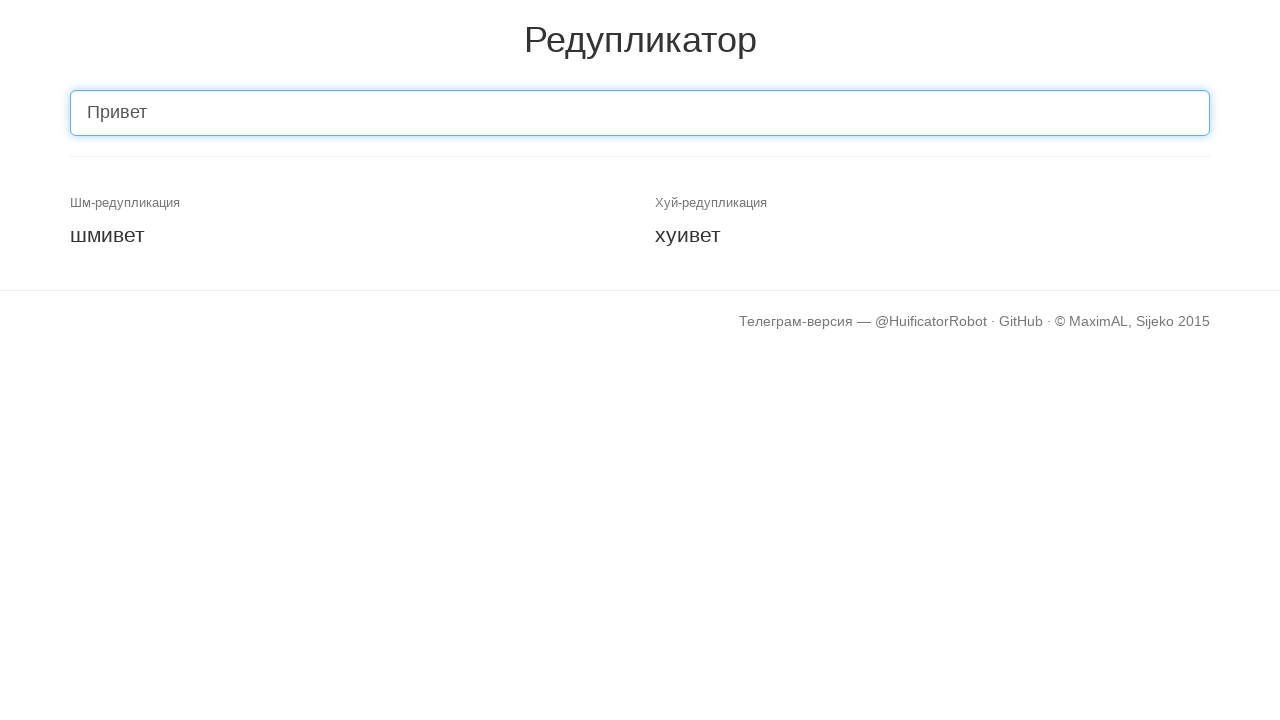